Tests window switching functionality by clicking a link that opens a new window and switching to it

Starting URL: https://the-internet.herokuapp.com/windows

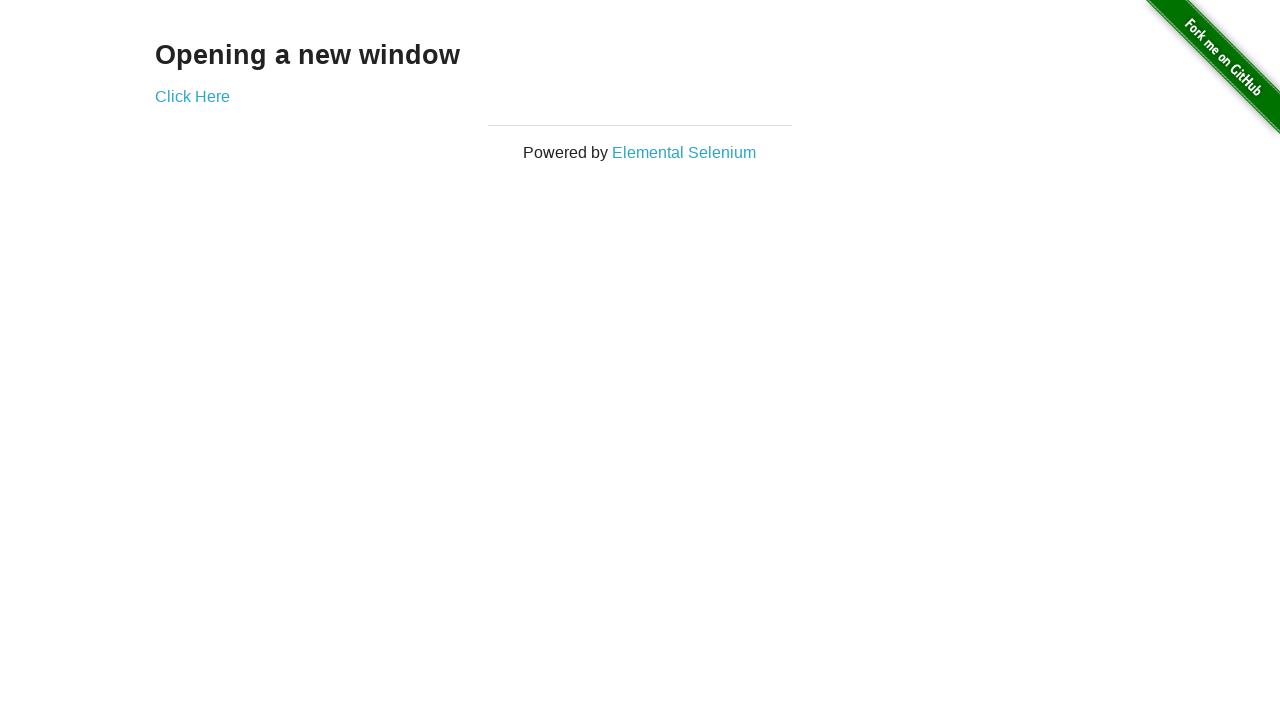

Clicked 'Click Here' link to open new window at (192, 96) on a:text('Click Here')
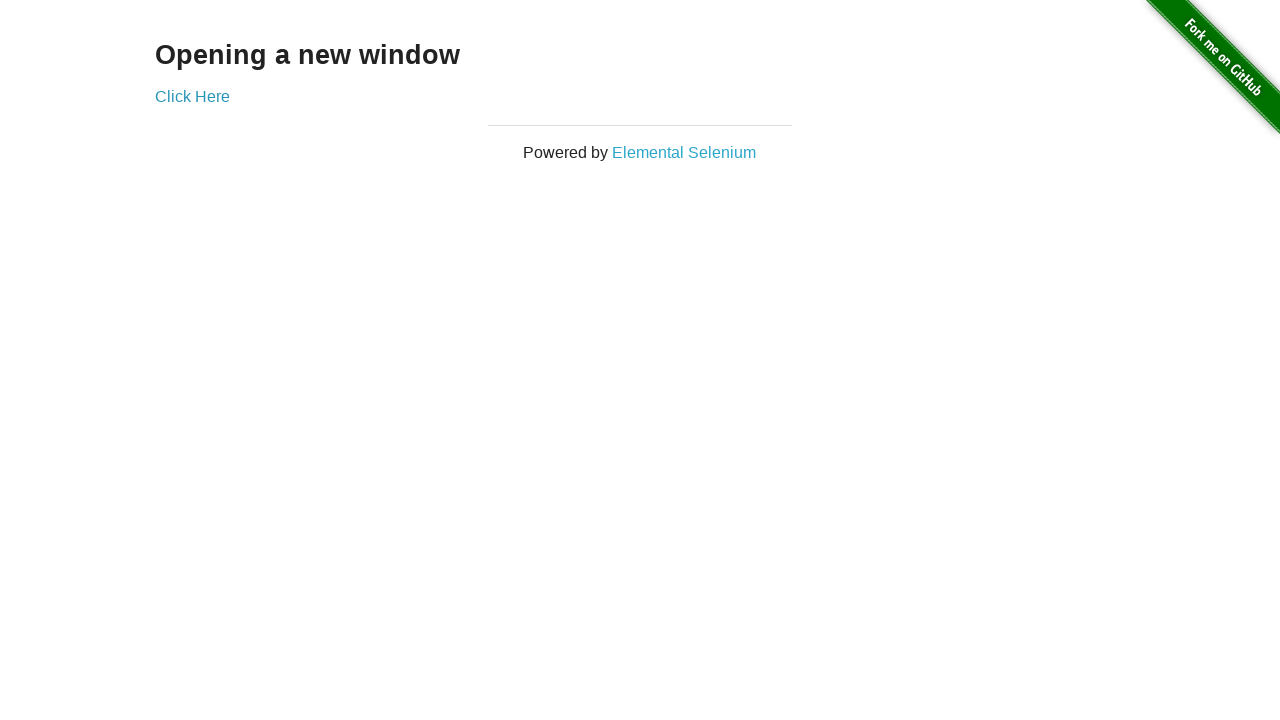

New window opened and captured
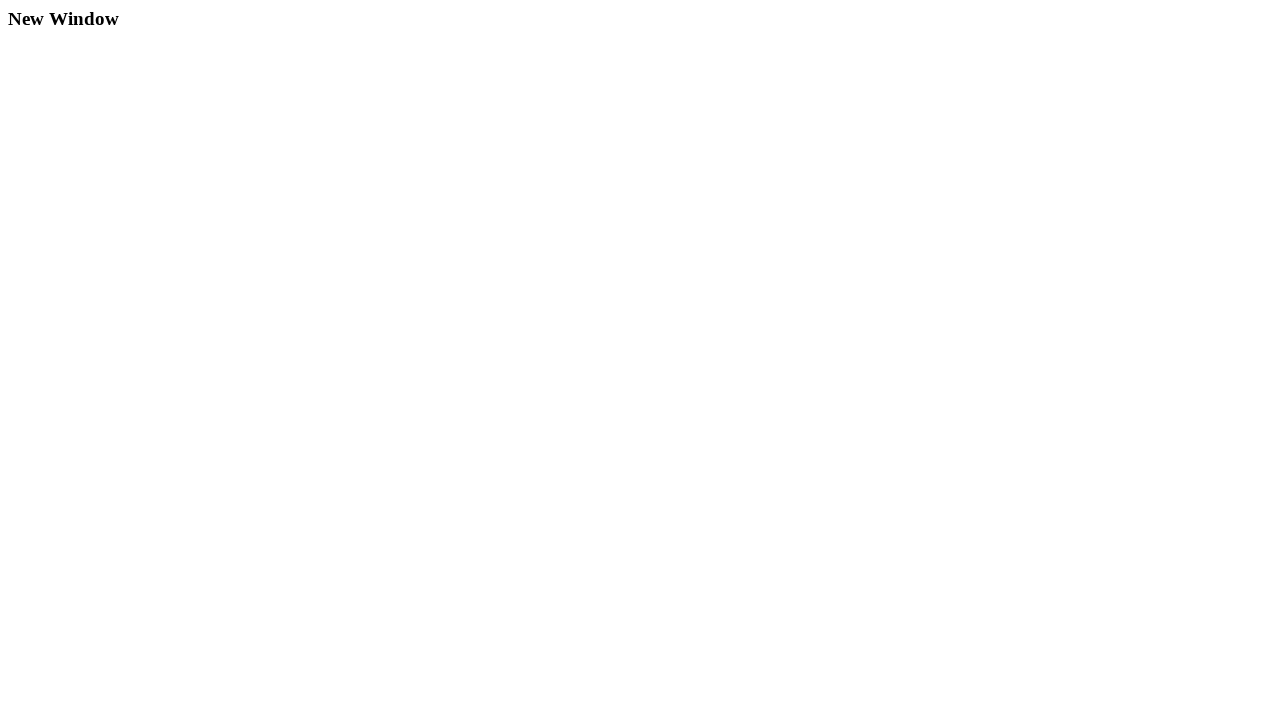

New page loaded successfully
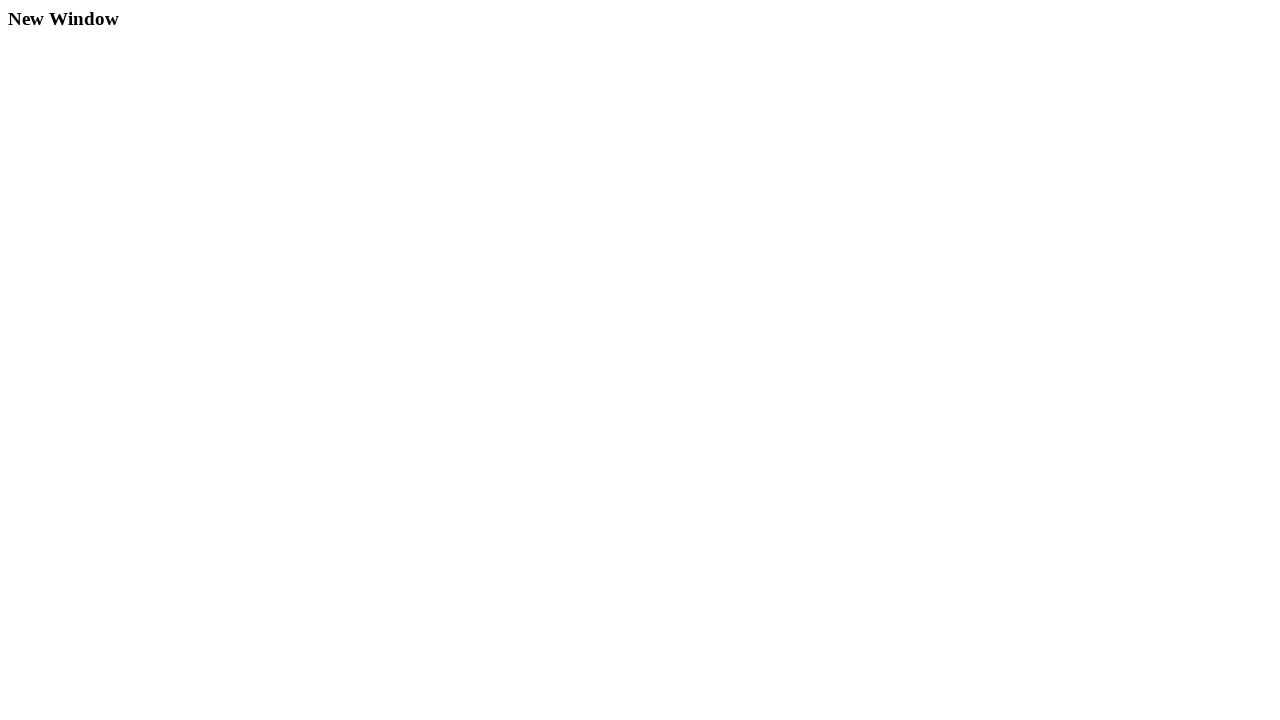

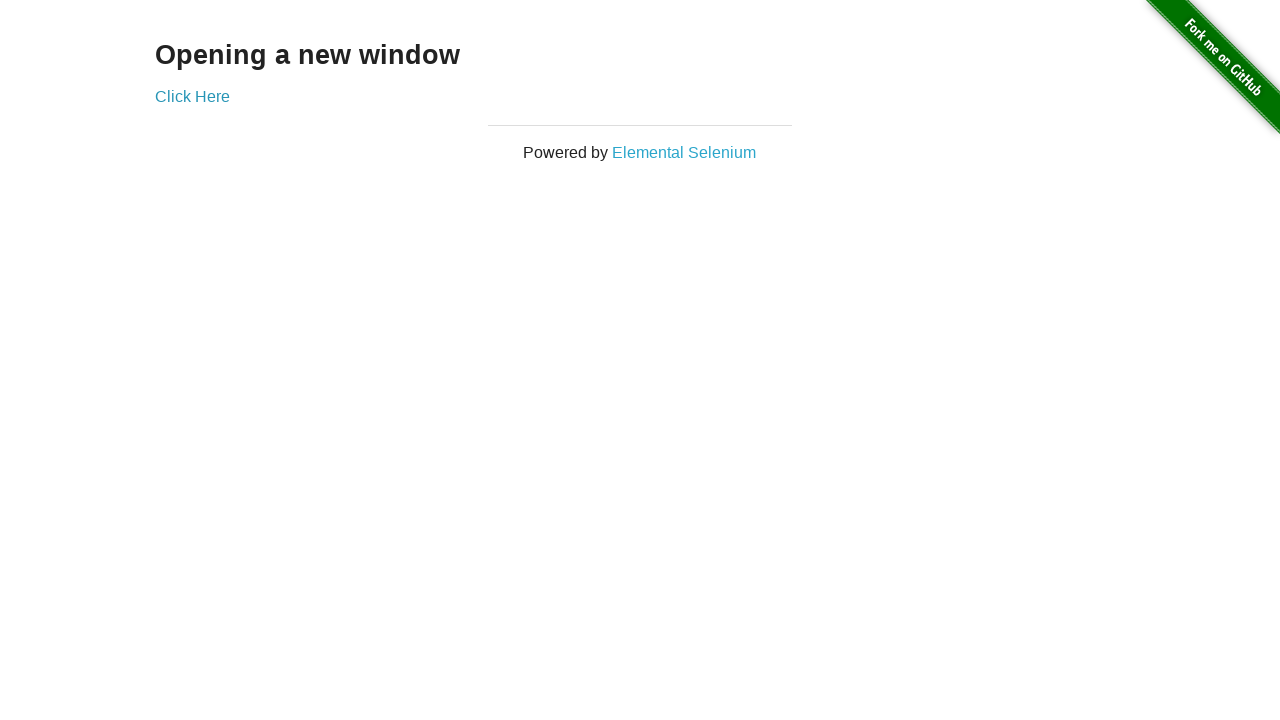